Navigates to the login practice page

Starting URL: https://rahulshettyacademy.com/loginpagePractise/

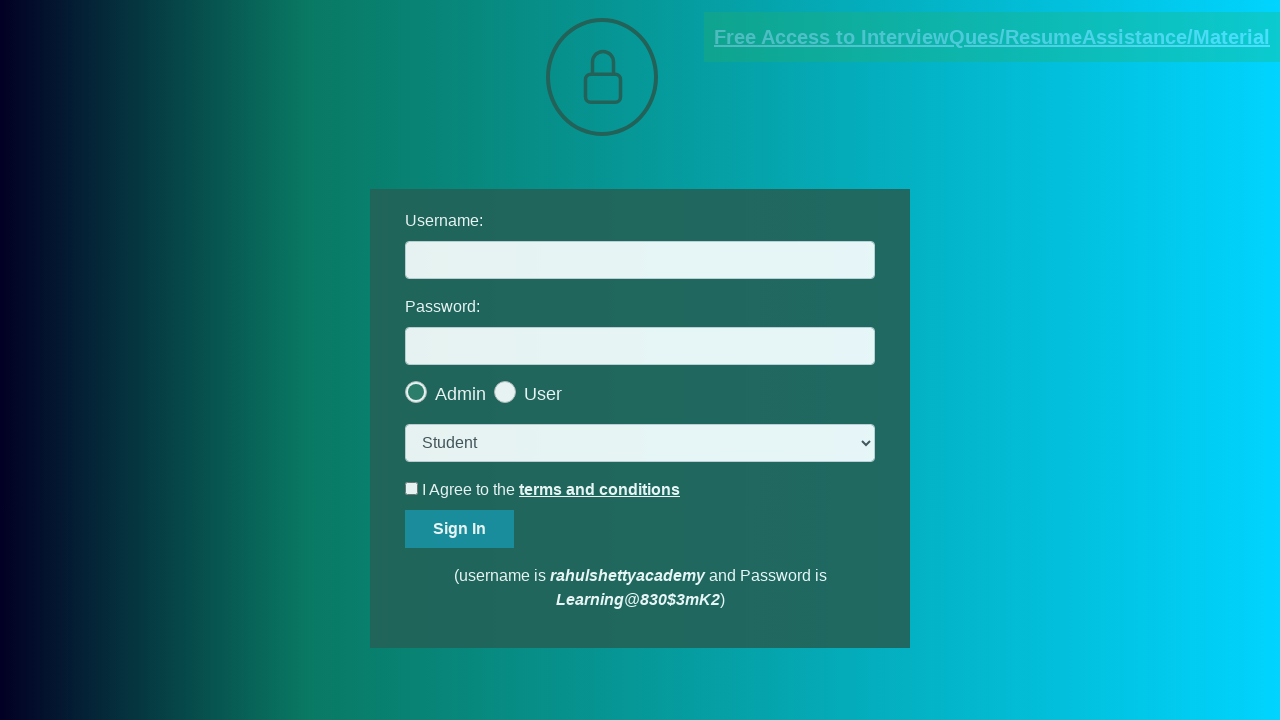

Navigated to login practice page at https://rahulshettyacademy.com/loginpagePractise/
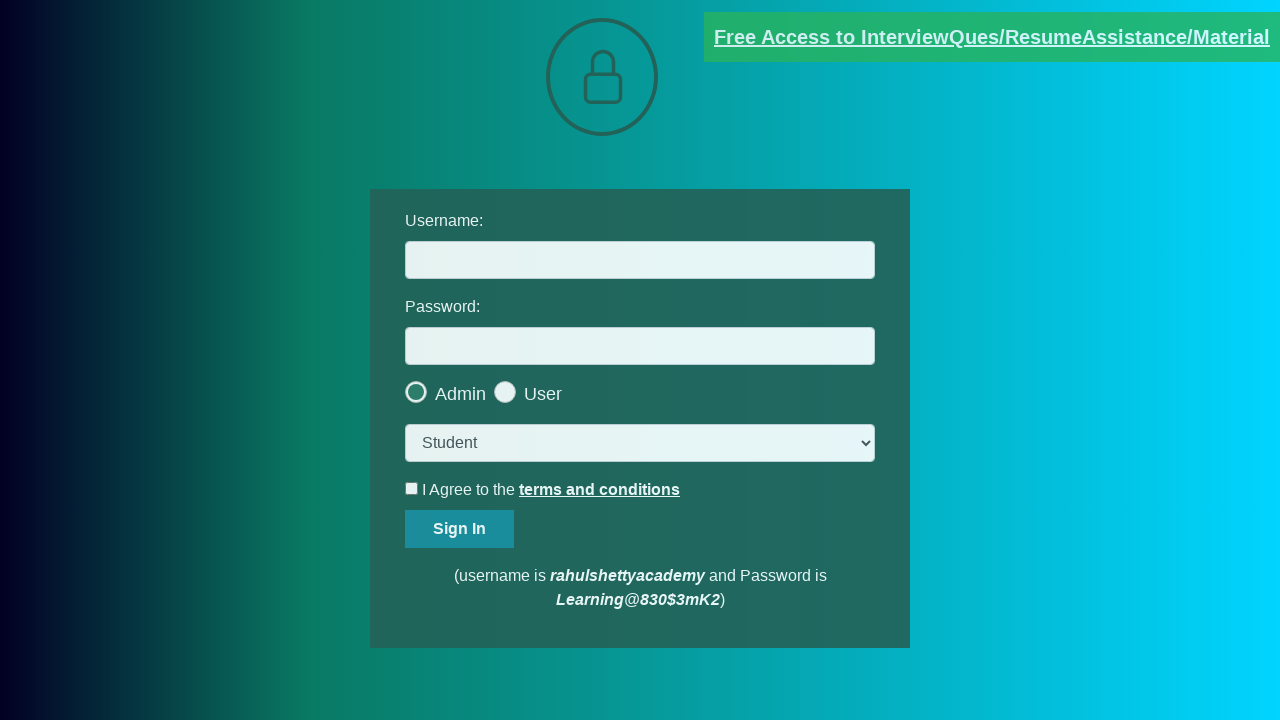

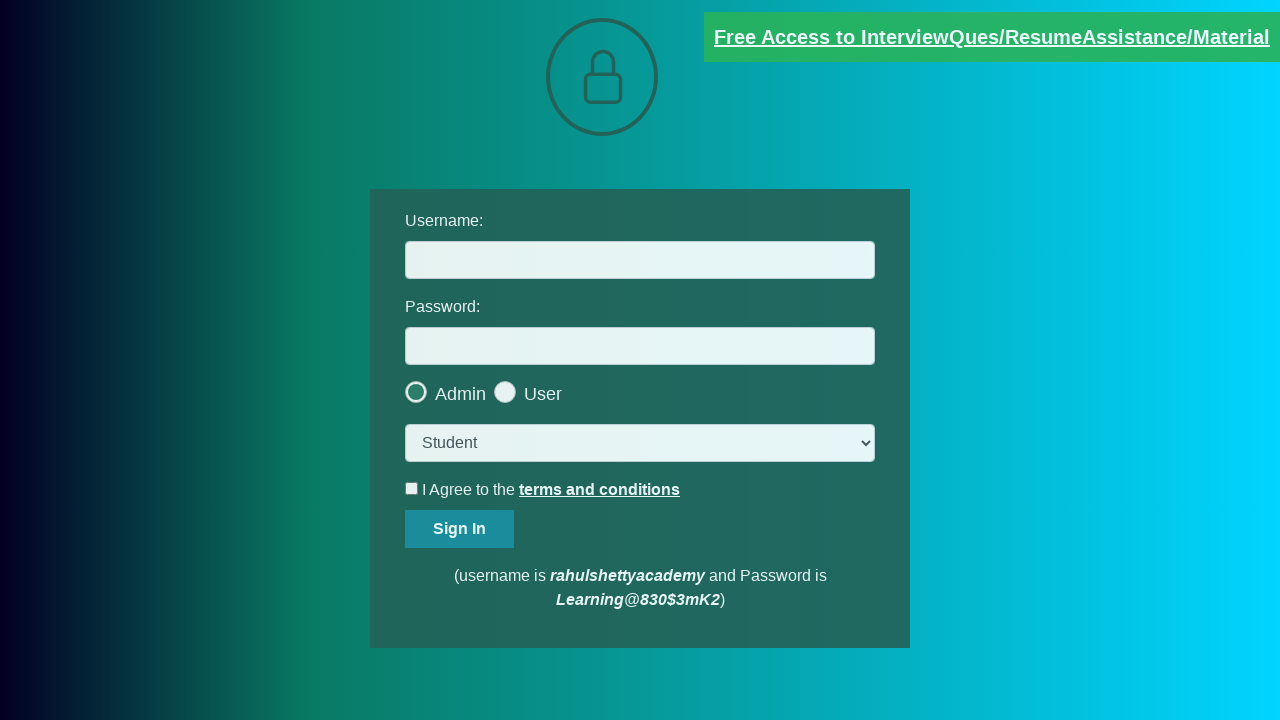